Verifies there is exactly one Sign Up link on the page

Starting URL: http://54.147.163.224:5000/universities

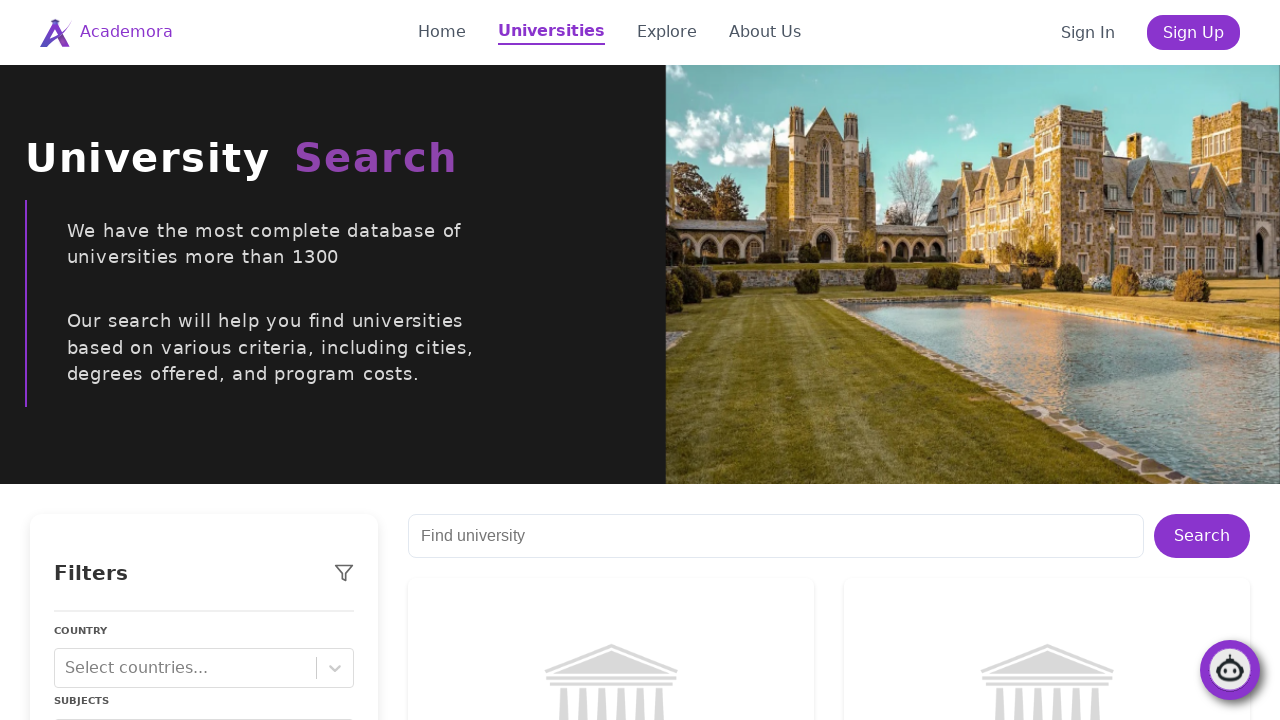

Navigated to universities page
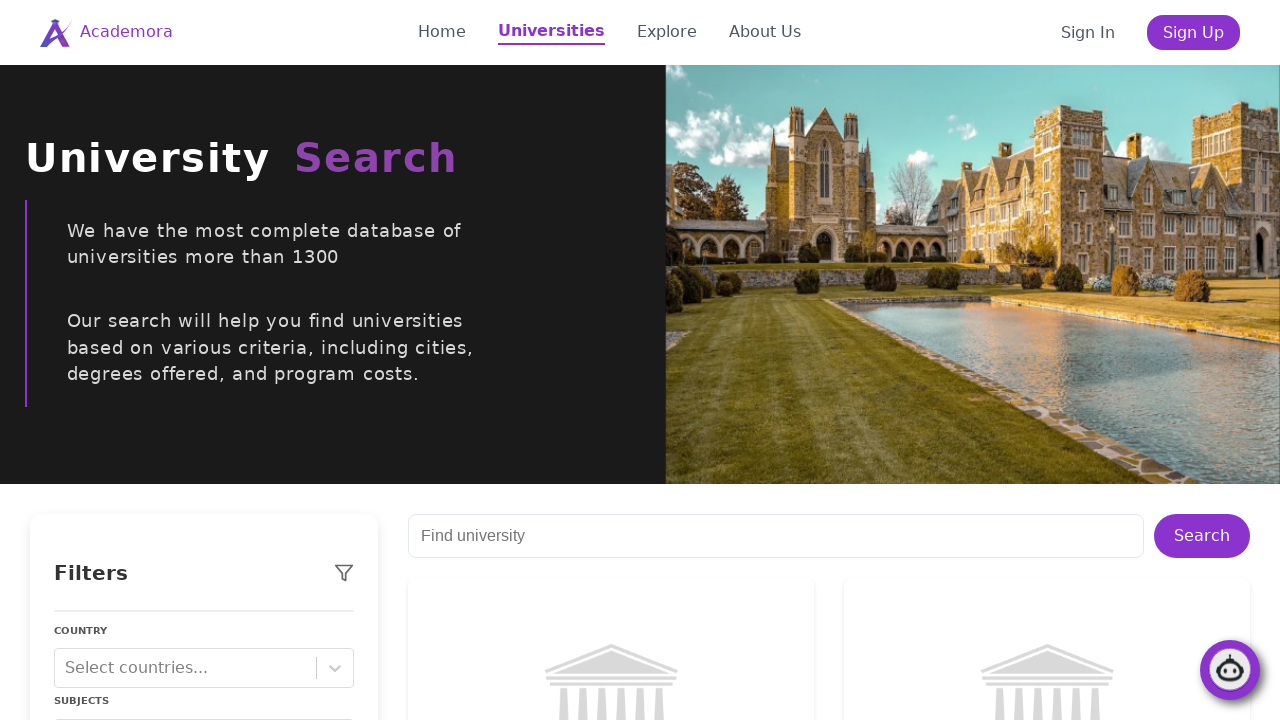

Retrieved all 'Sign Up' links from page
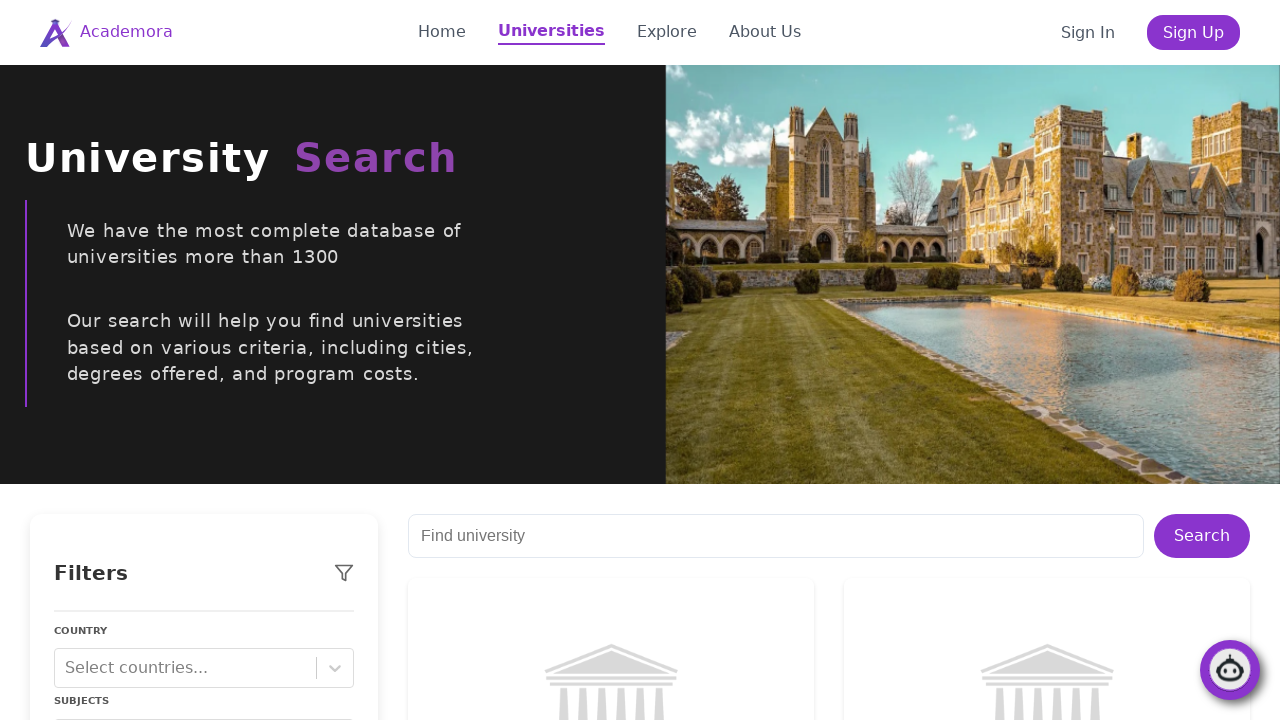

Verified exactly one 'Sign Up' link exists on page
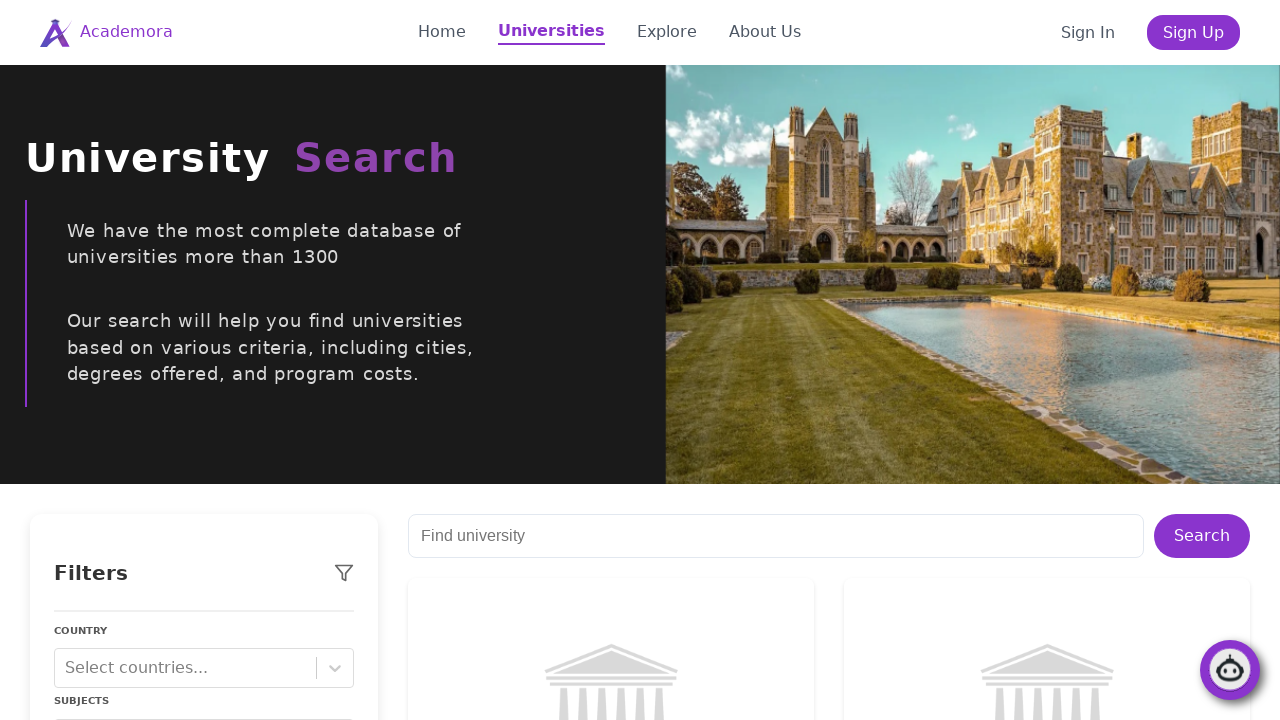

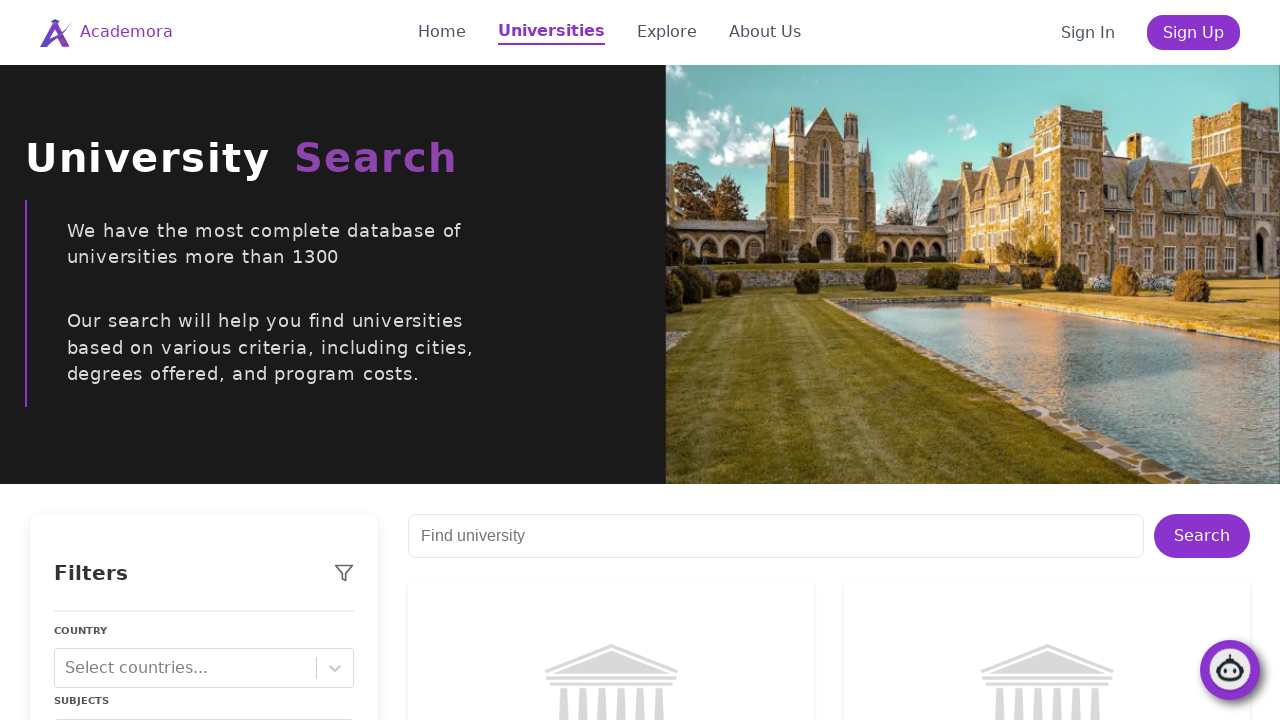